Searches for "playwright" on a Hacker News clone and verifies that results contain "Playwright"

Starting URL: https://hackernews-seven.vercel.app

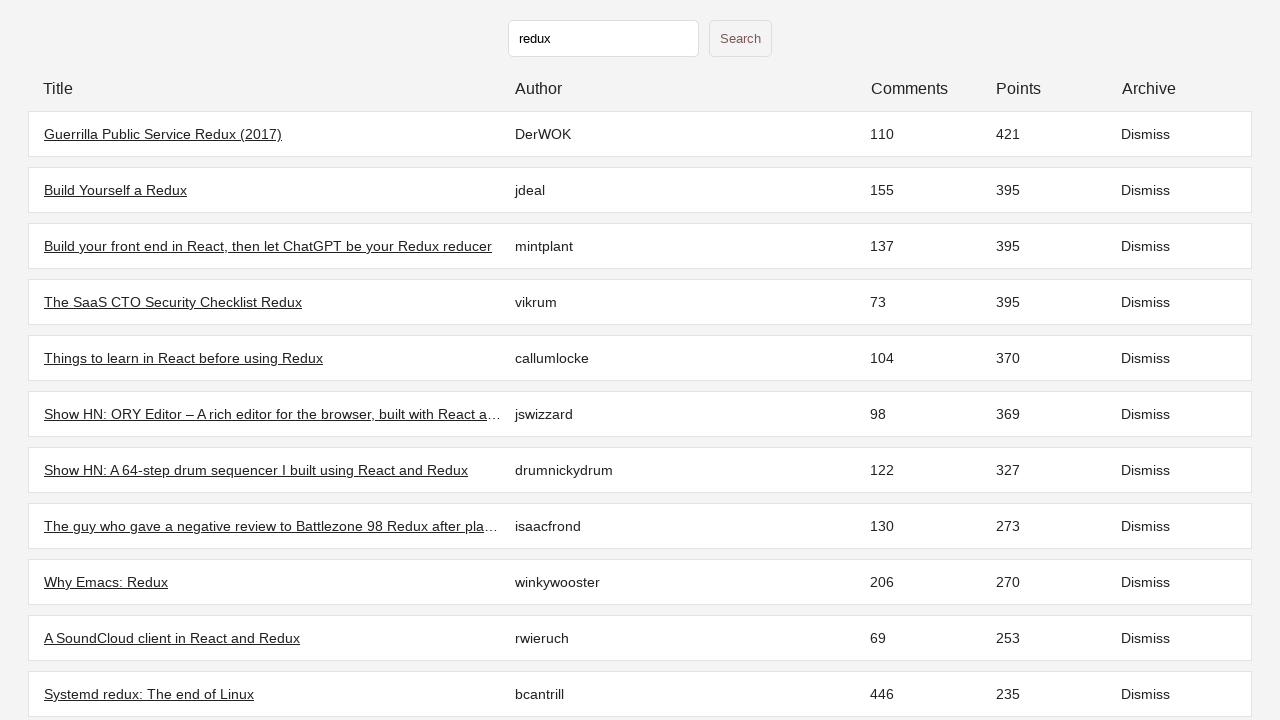

Initial stories loaded on Hacker News clone
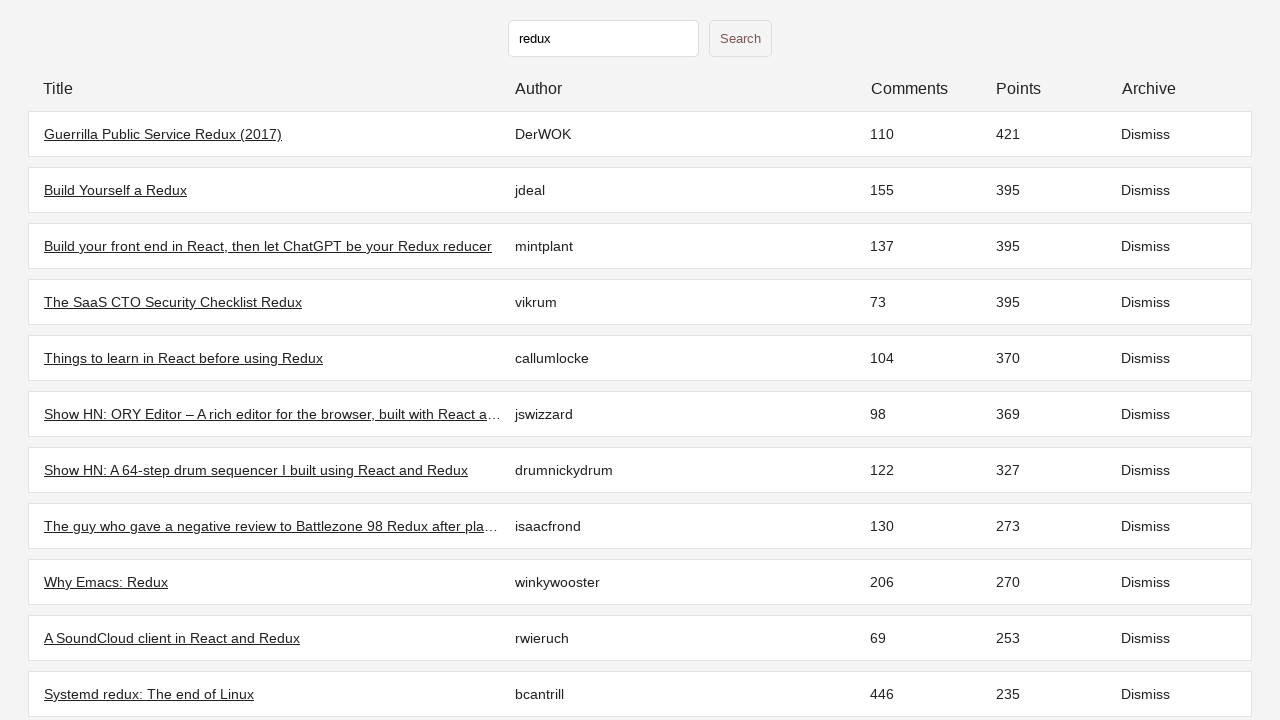

Filled search input with 'playwright' on input[type="text"]
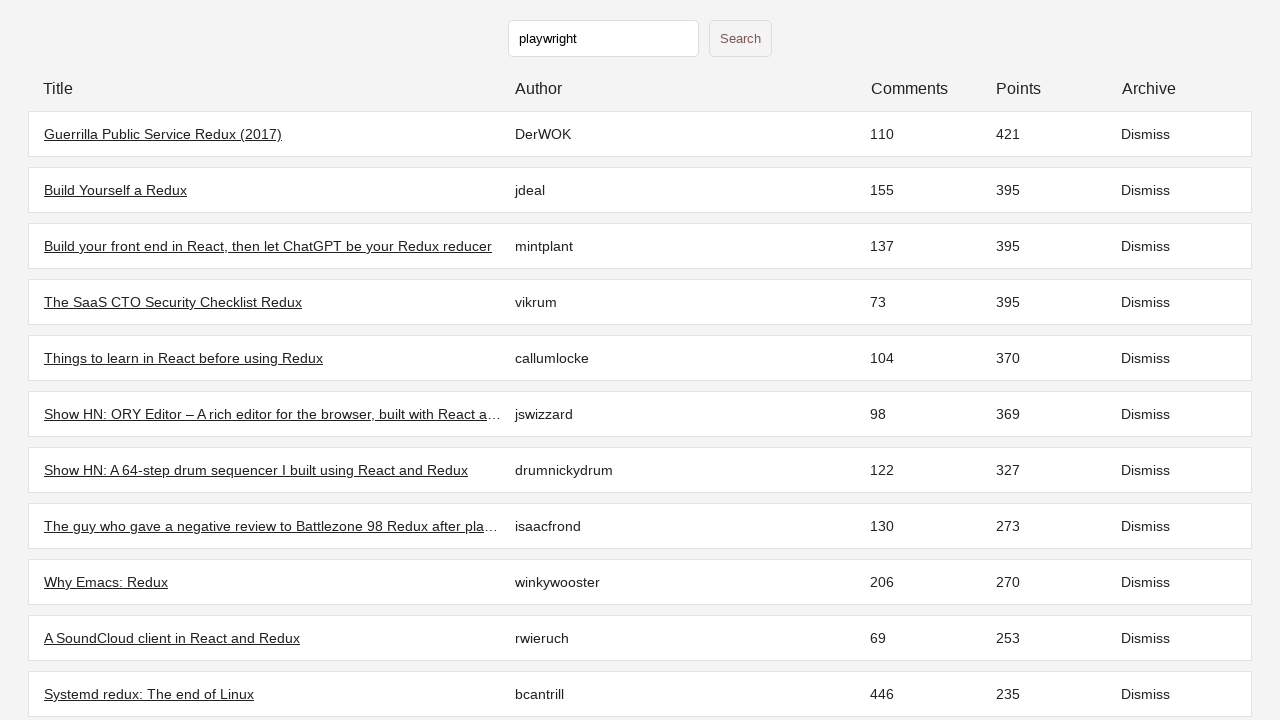

Pressed Enter to submit search for 'playwright' on input[type="text"]
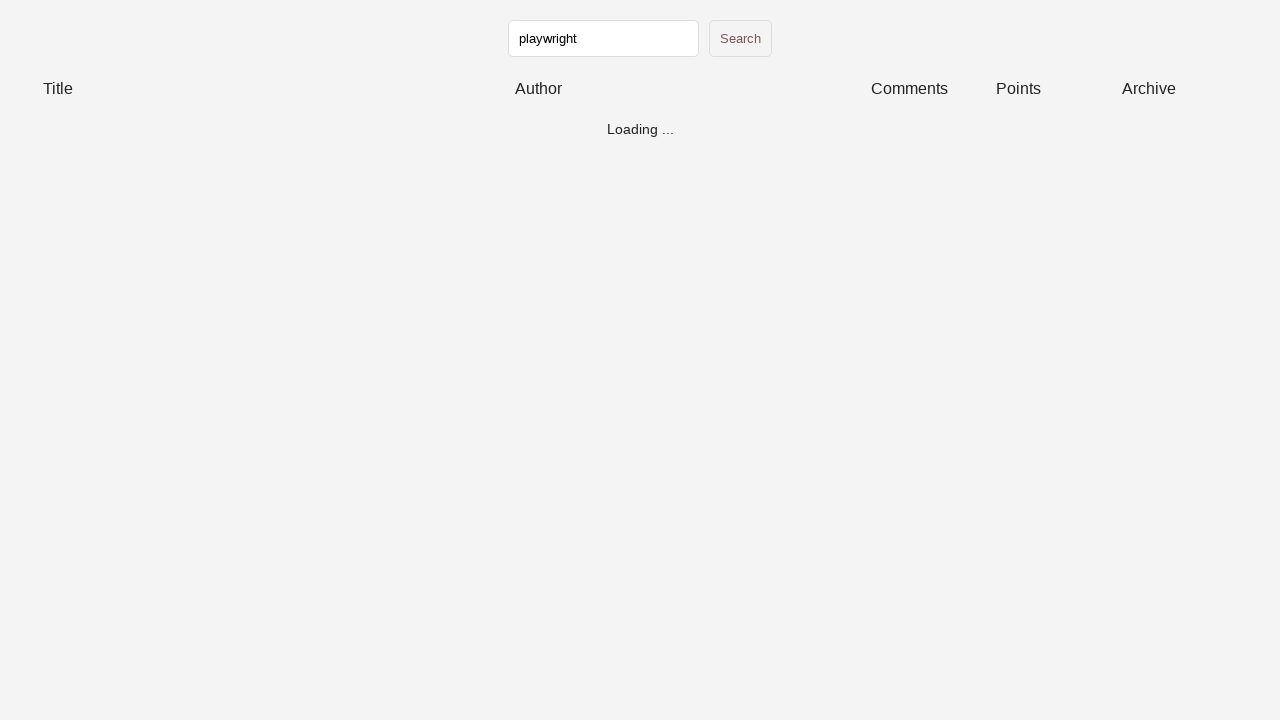

Search results loaded
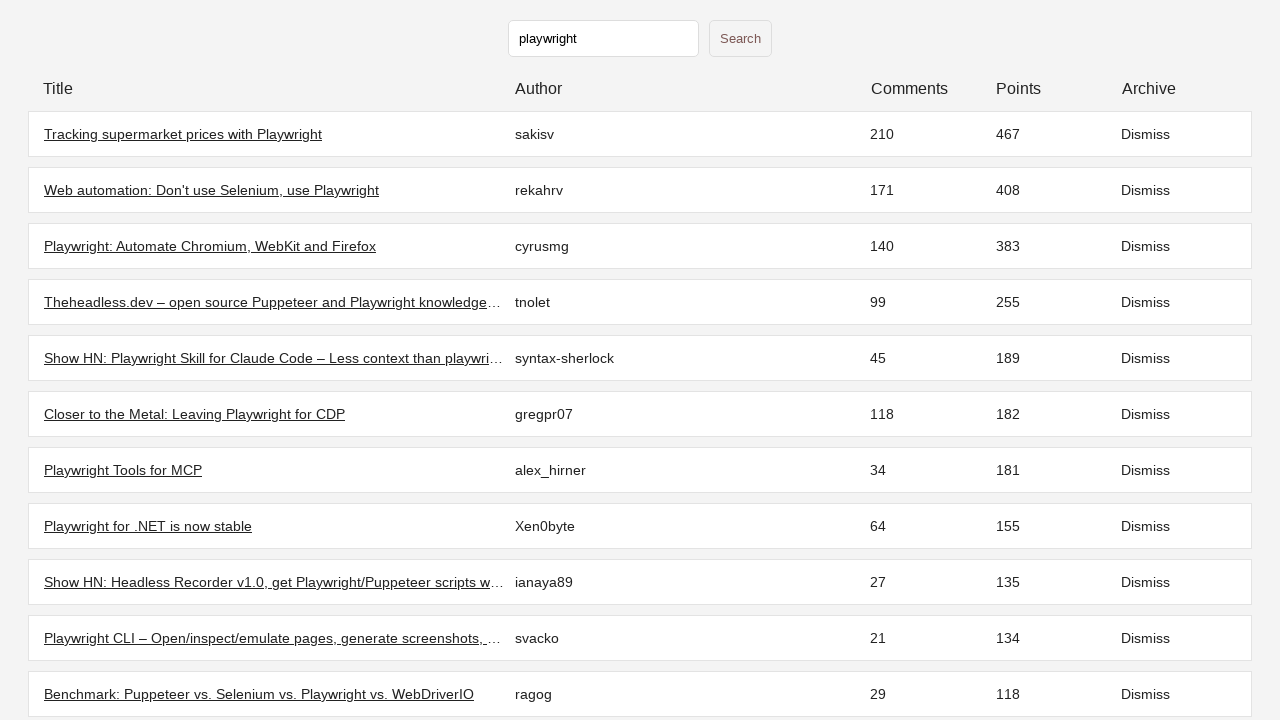

Verified that search results contain 'Playwright'
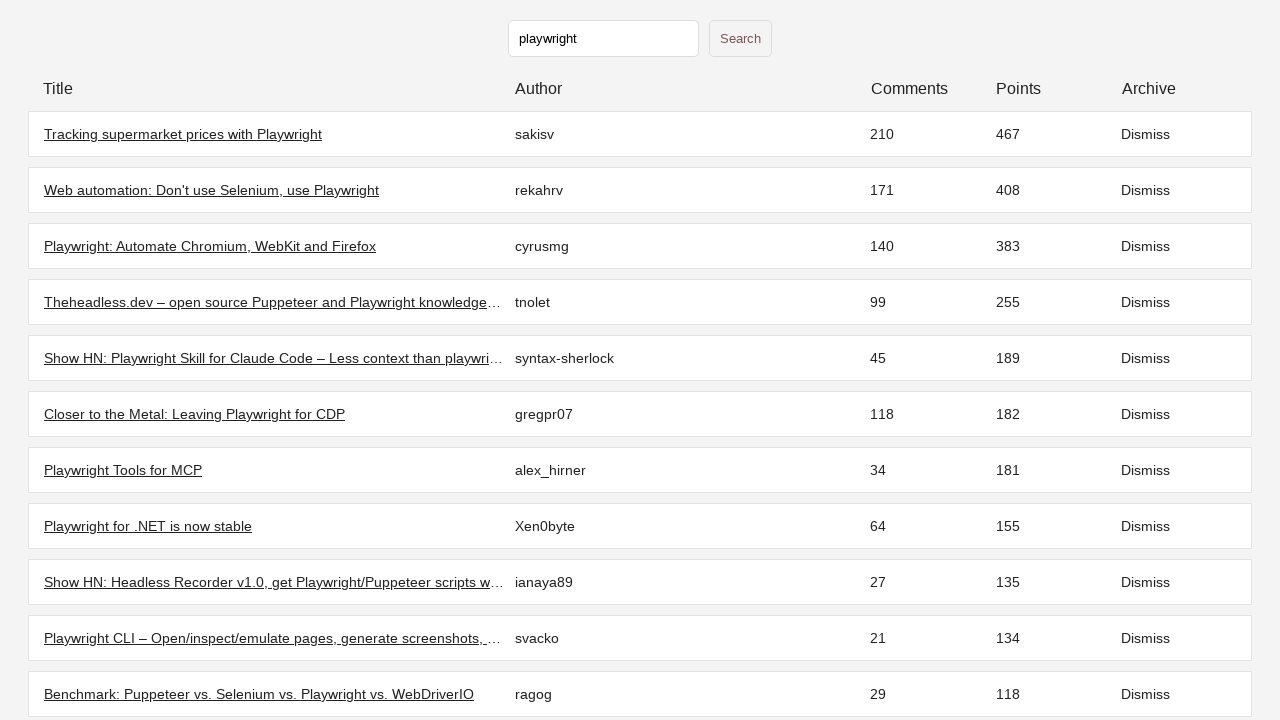

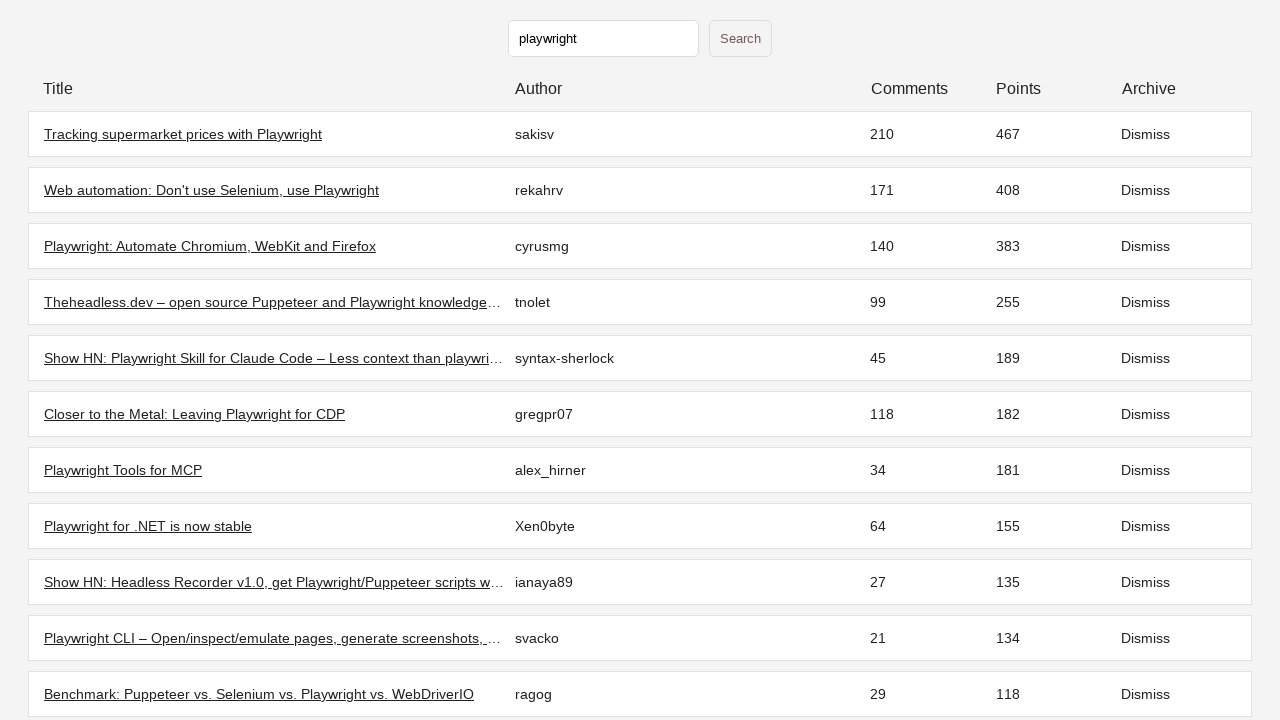